Tests enabling a disabled text field by clicking the Enable button and verifying the field becomes enabled

Starting URL: https://the-internet.herokuapp.com/dynamic_controls

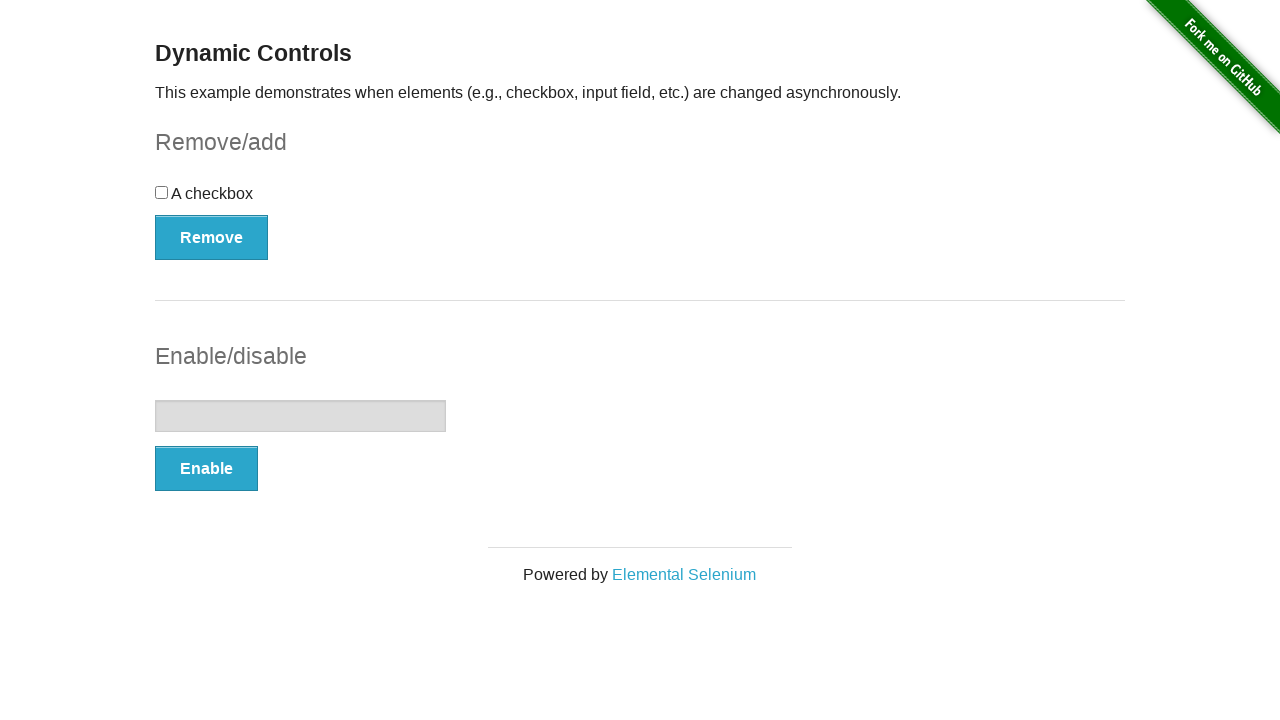

Clicked the Enable button to enable the text field at (206, 469) on button:has-text('Enable')
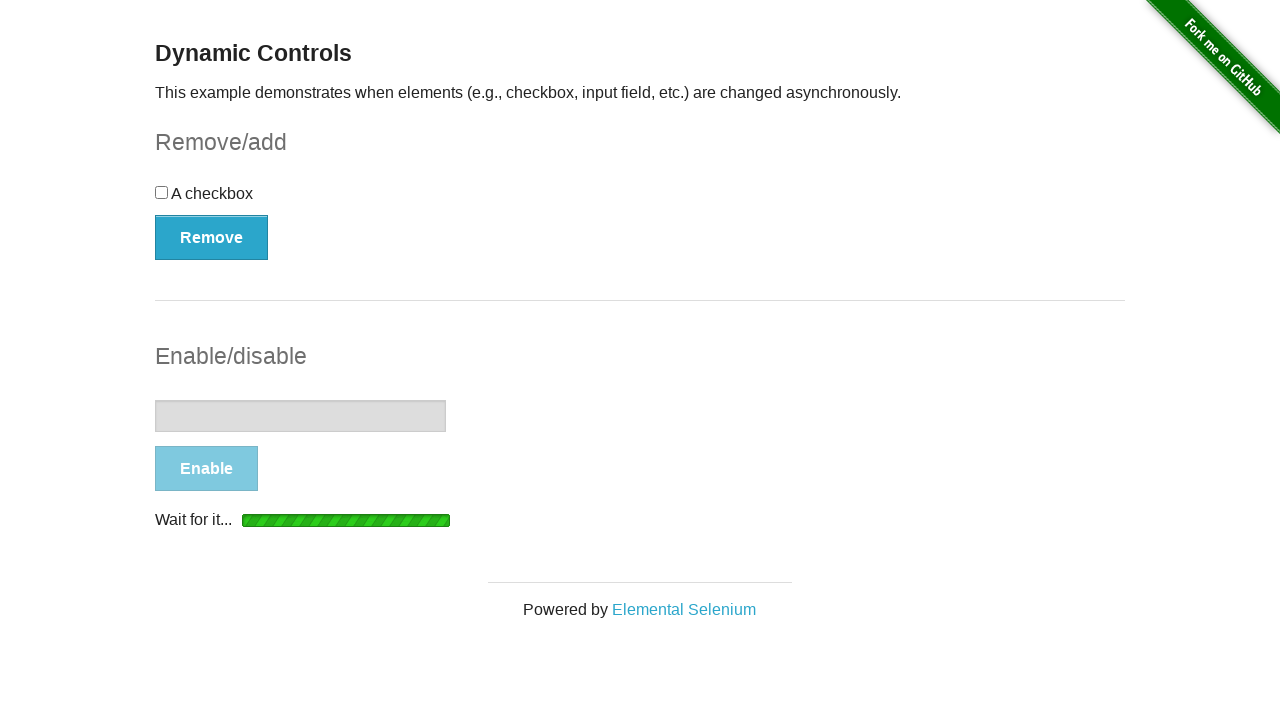

Waited for the enabled confirmation message to appear
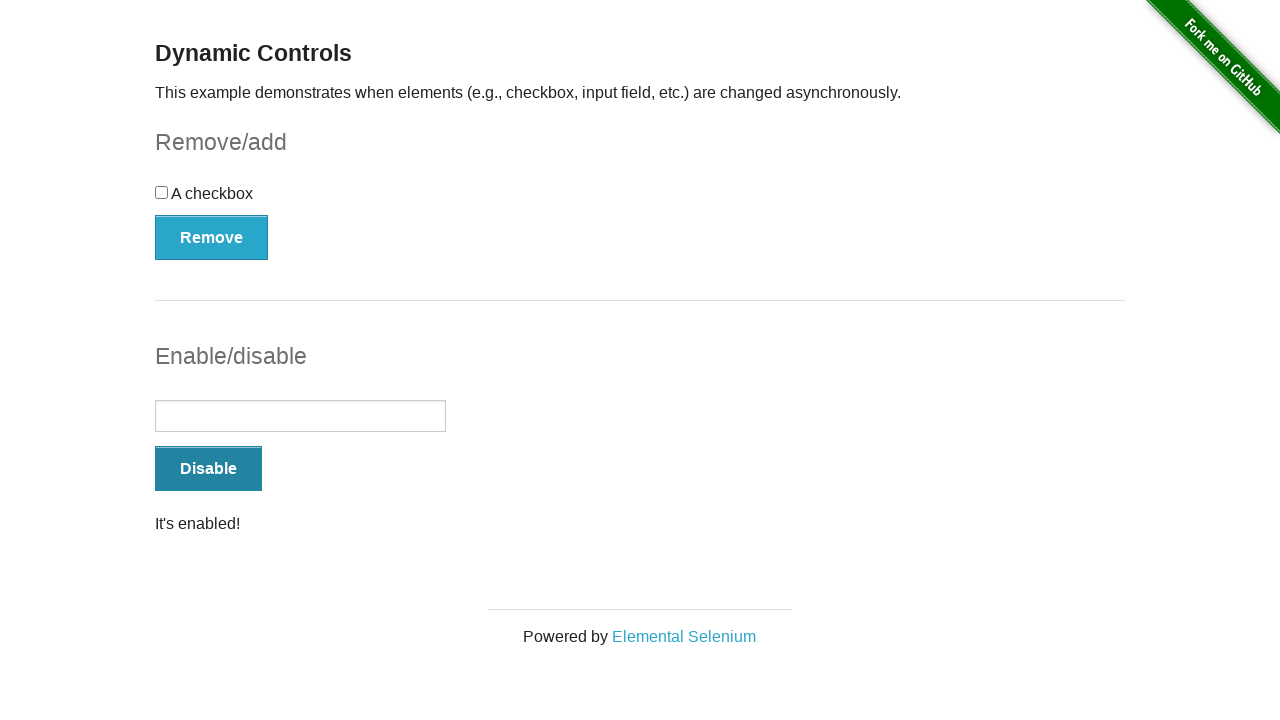

Retrieved the confirmation message text
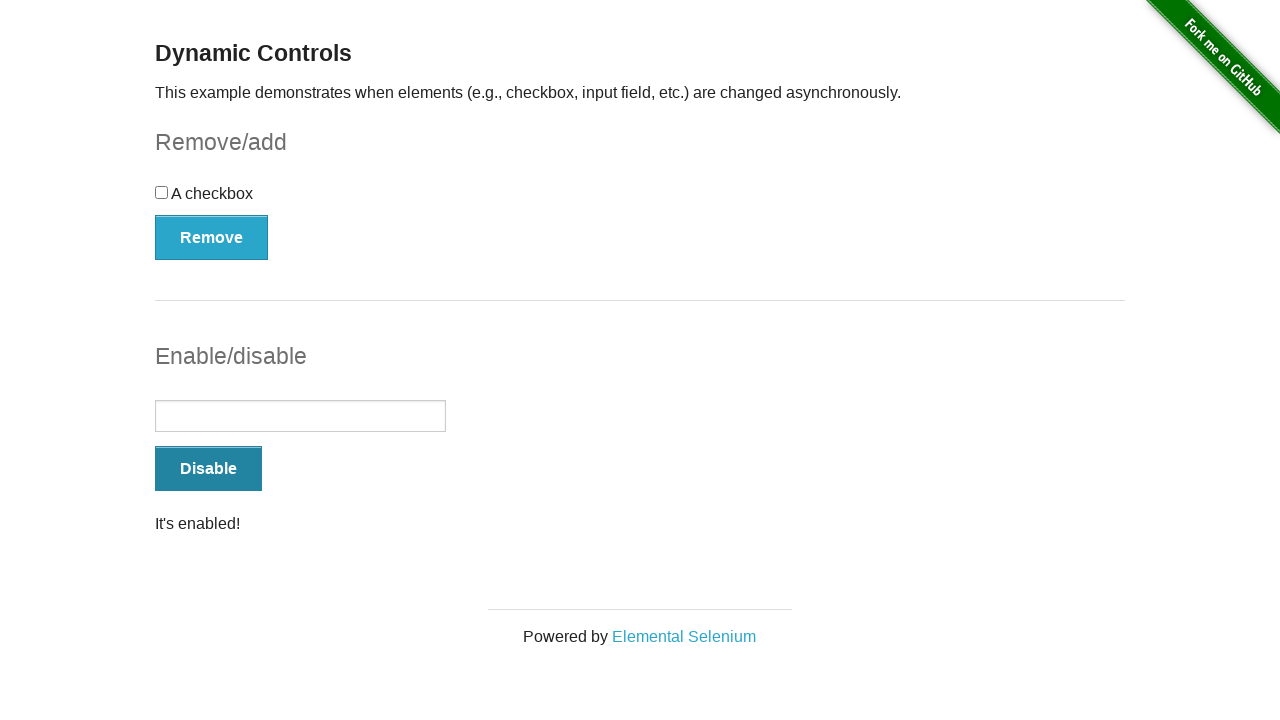

Verified the message displays "It's enabled!"
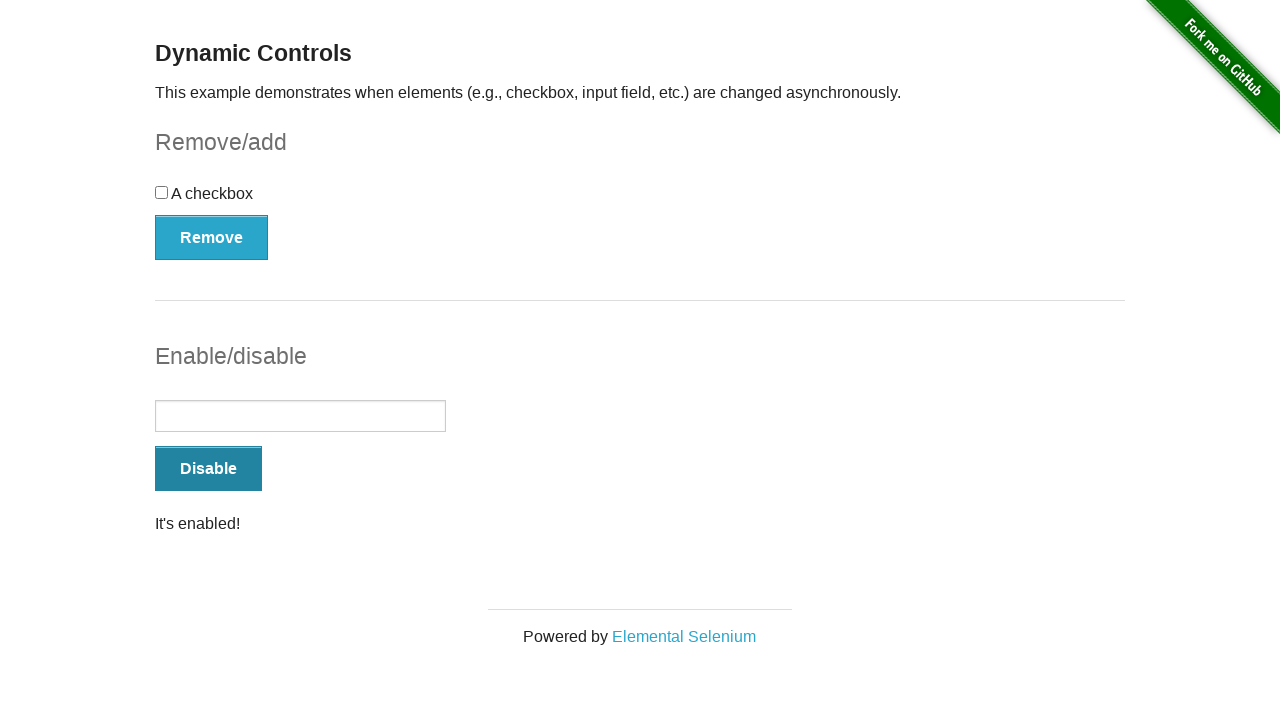

Verified the text field is now enabled
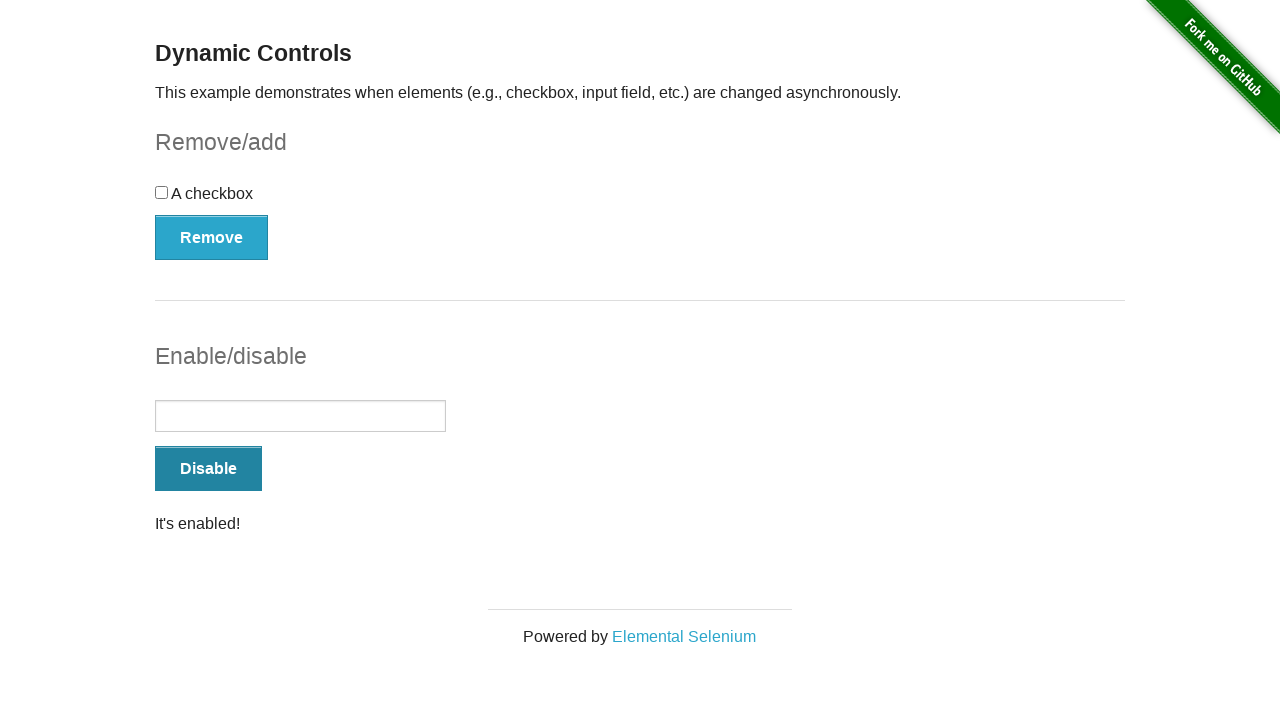

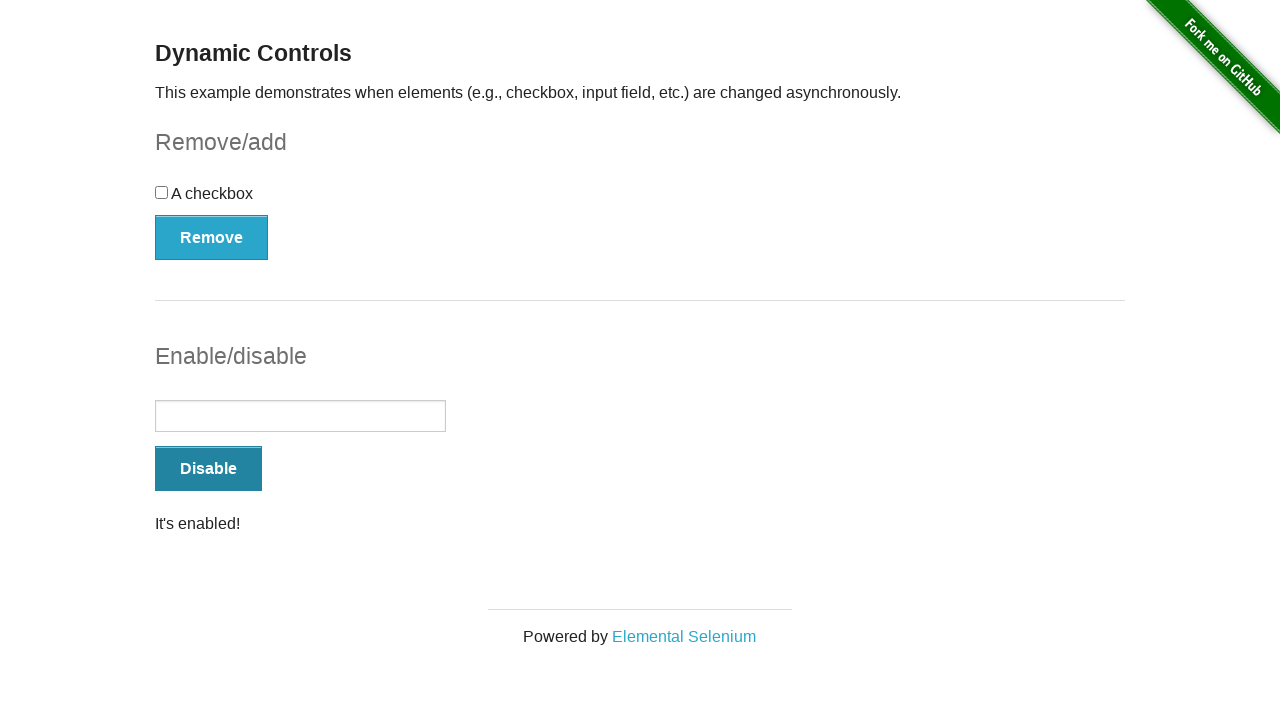